Tests menu navigation by clicking through nested menu items

Starting URL: https://demoqa.com/menu#

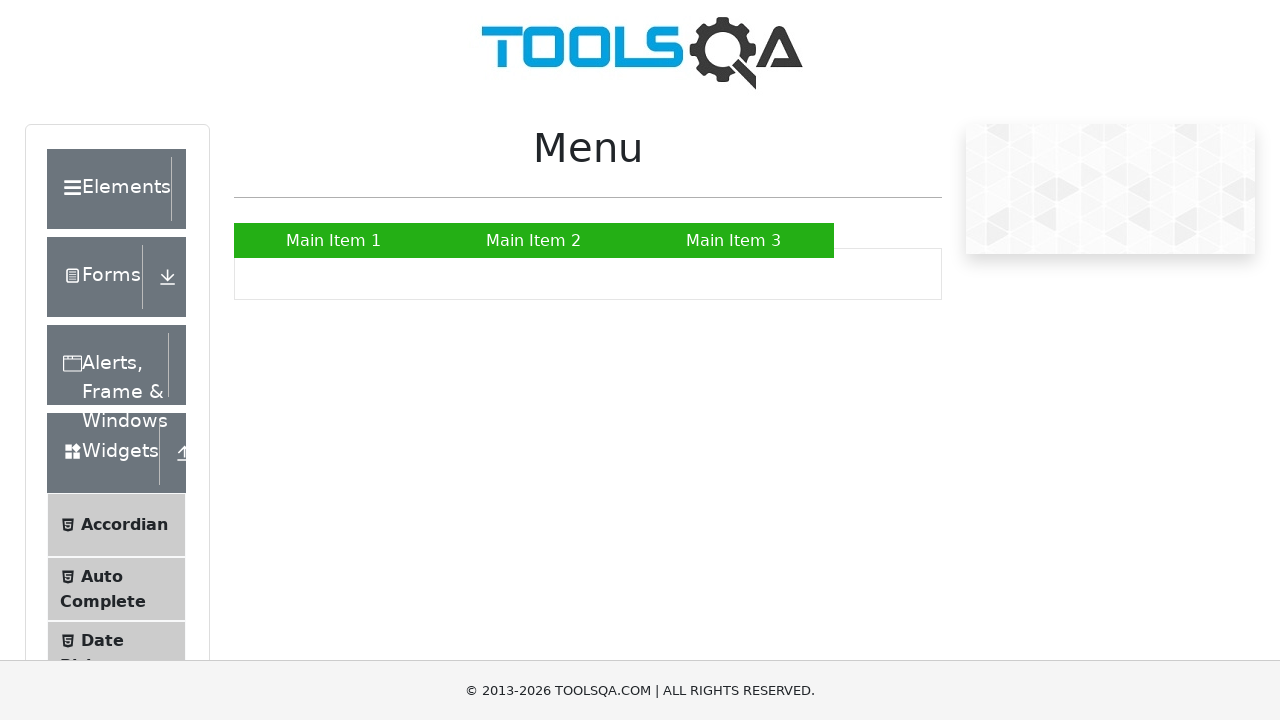

Clicked Main Item 2 menu at (534, 240) on a:has-text('Main Item 2')
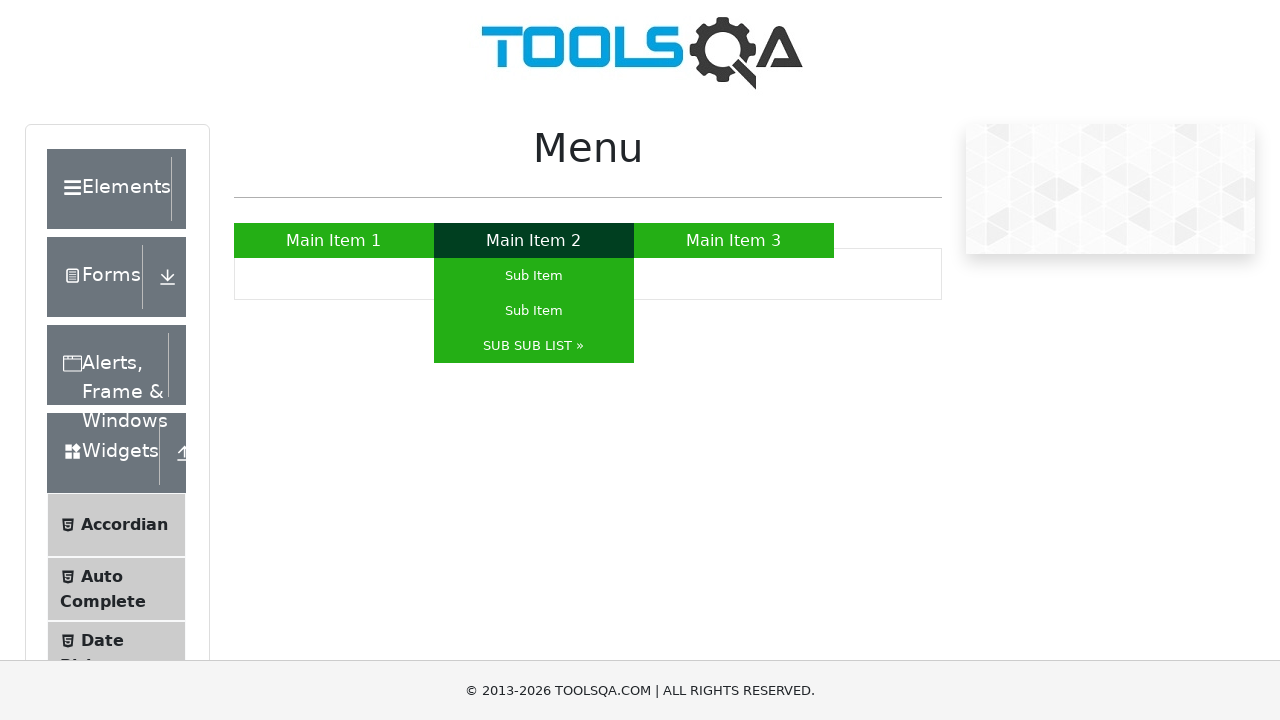

Clicked Sub Item from nested menu at (534, 276) on a:has-text('Sub Item')
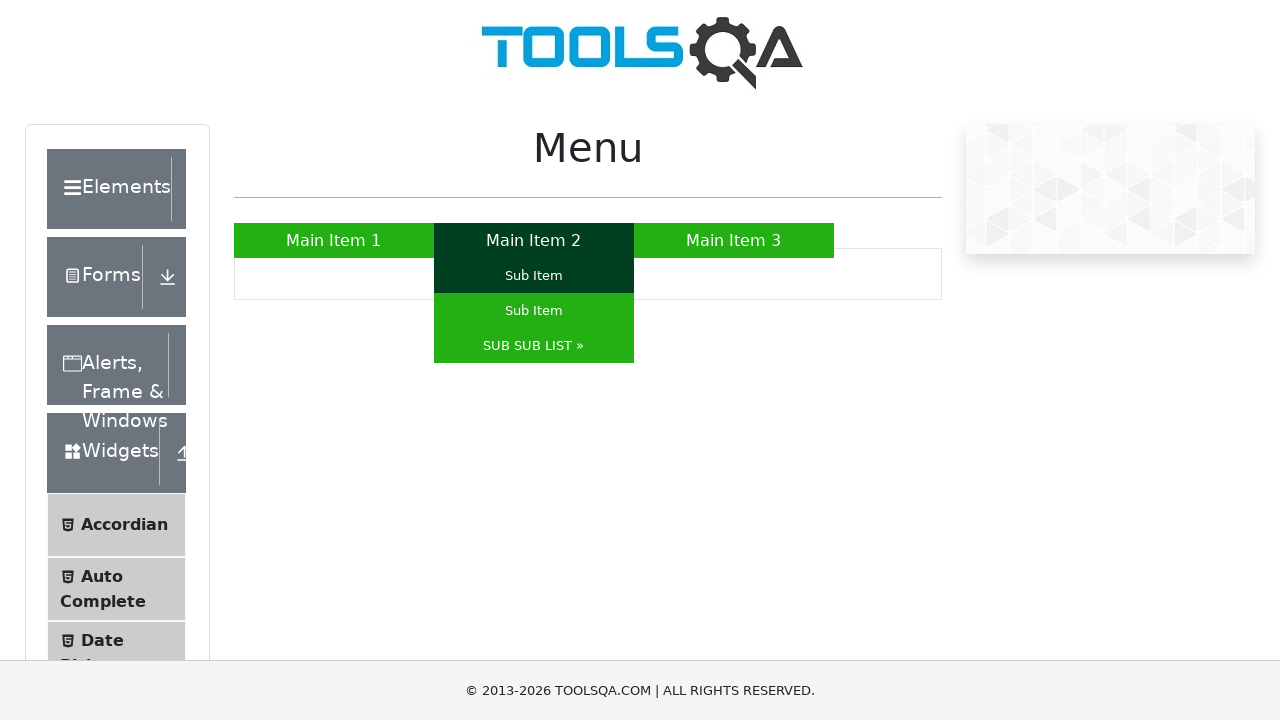

Clicked SUB SUB LIST to expand further nesting at (534, 346) on a:has-text('SUB SUB LIST »')
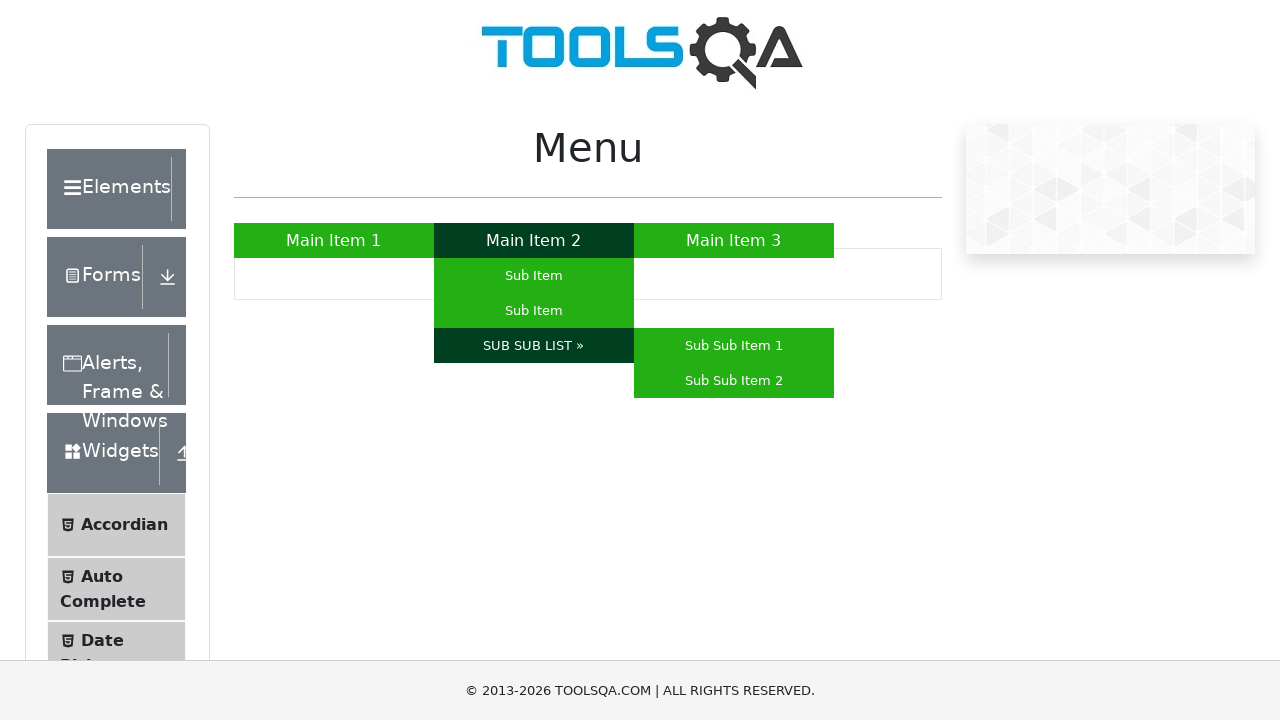

Clicked Sub Sub Item 1 from deepest menu level at (734, 346) on a:has-text('Sub Sub Item 1')
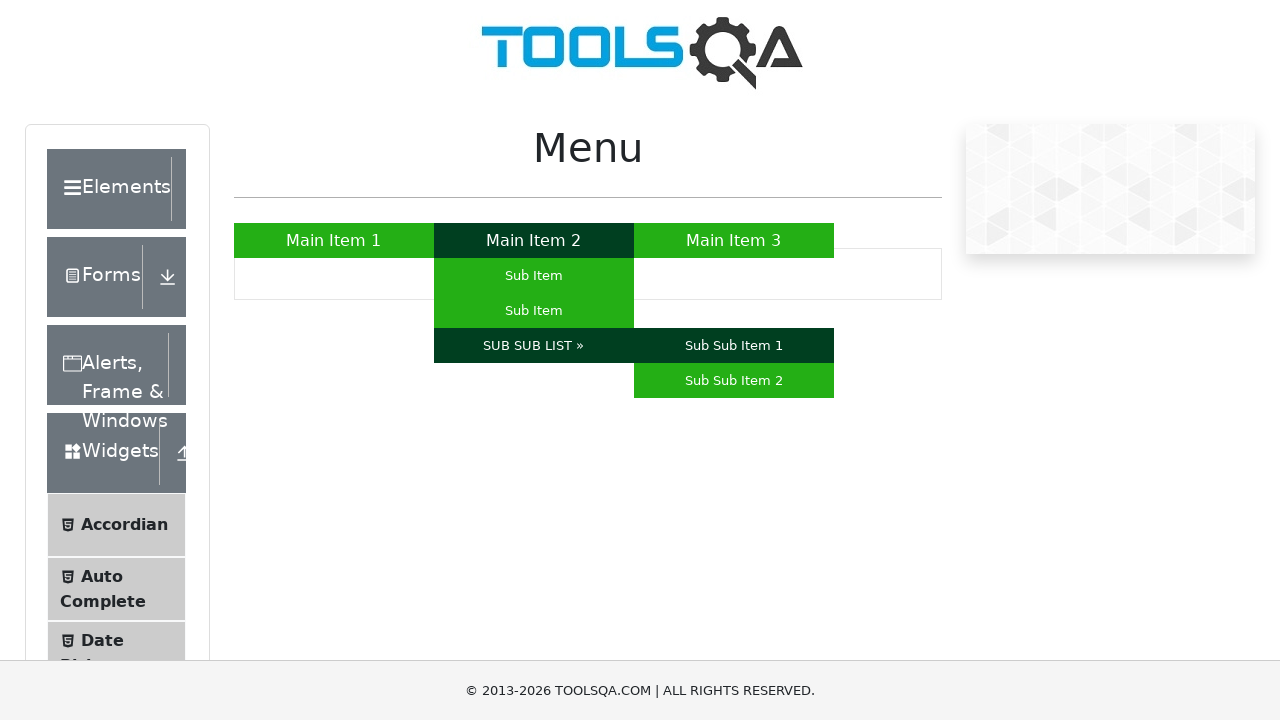

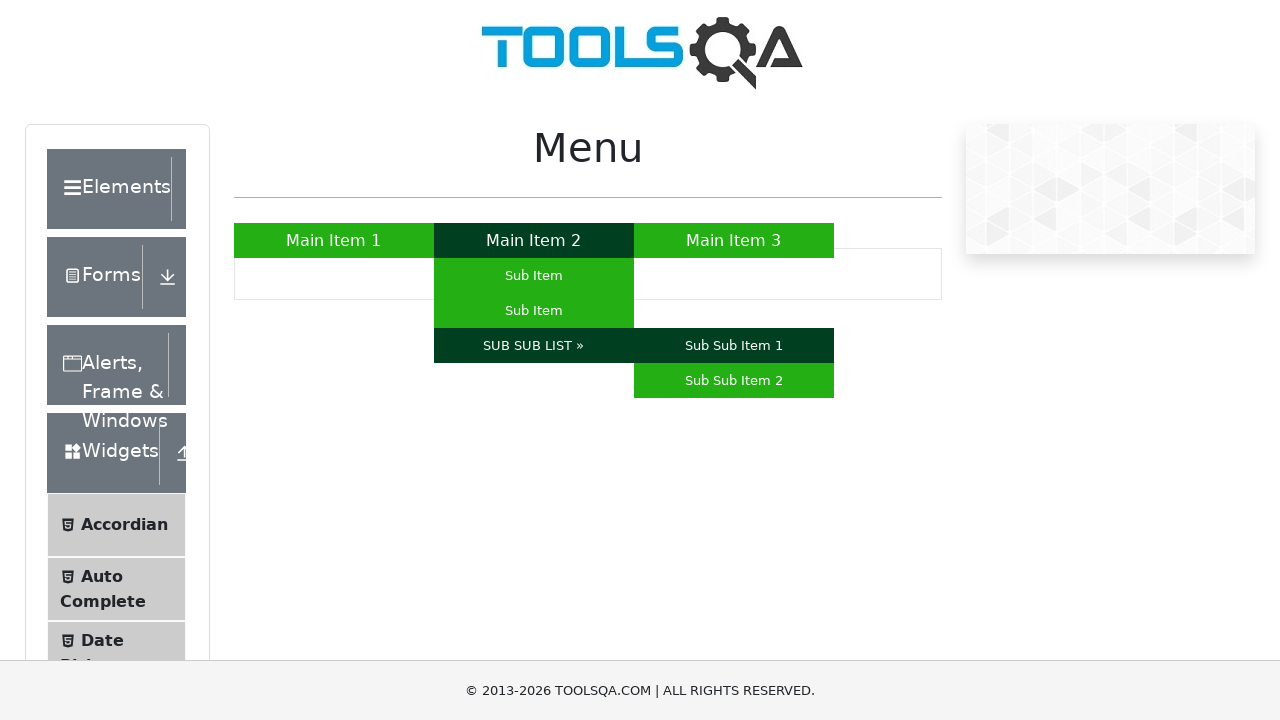